Tests Lorem Ipsum generator by selecting "words" option, entering 10, and verifying the generated text has exactly 10 words

Starting URL: https://lipsum.com/

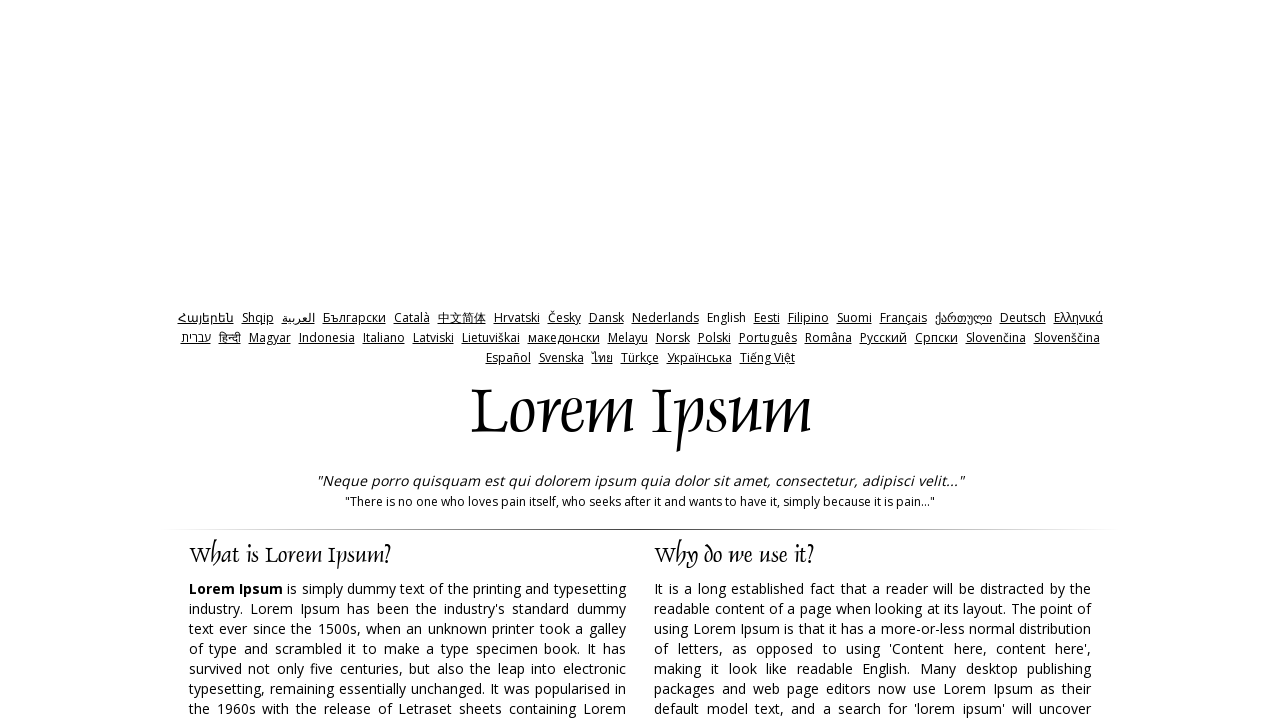

Cleared the amount input field on input[name='amount']
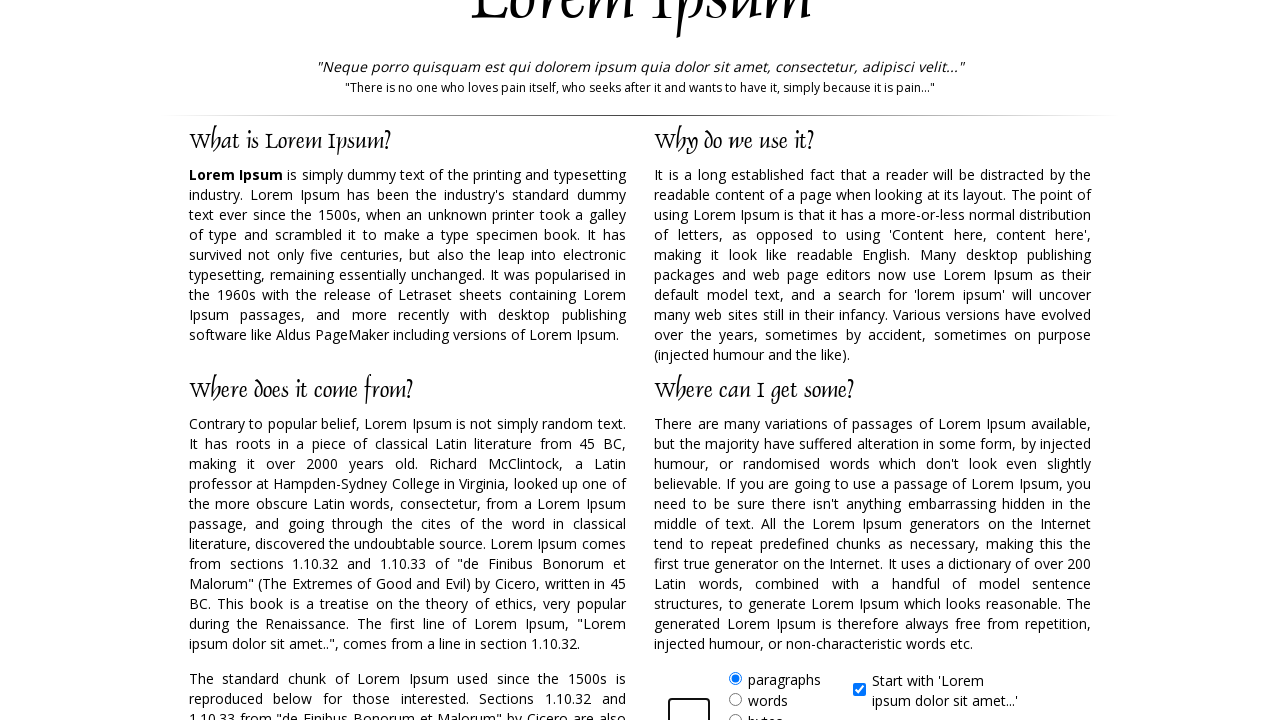

Clicked on 'words' radio button at (768, 700) on xpath=//form//label[@for='words']
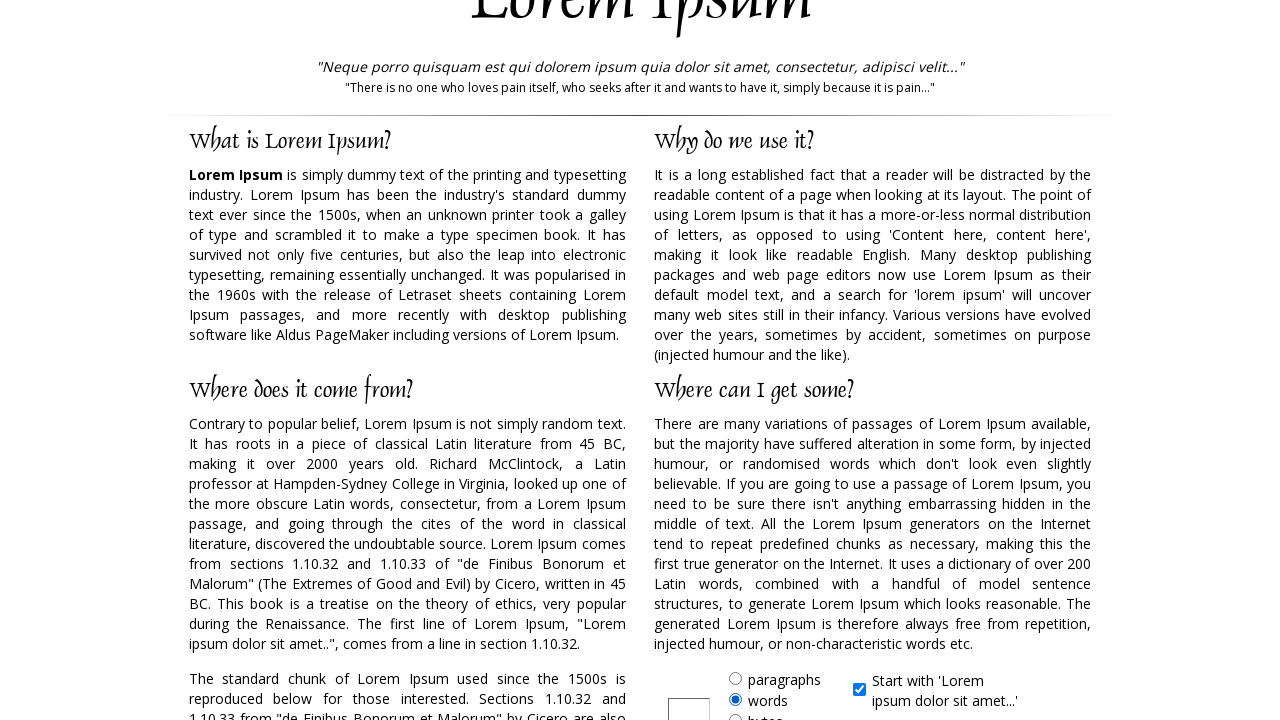

Entered '10' in the amount field on input[name='amount']
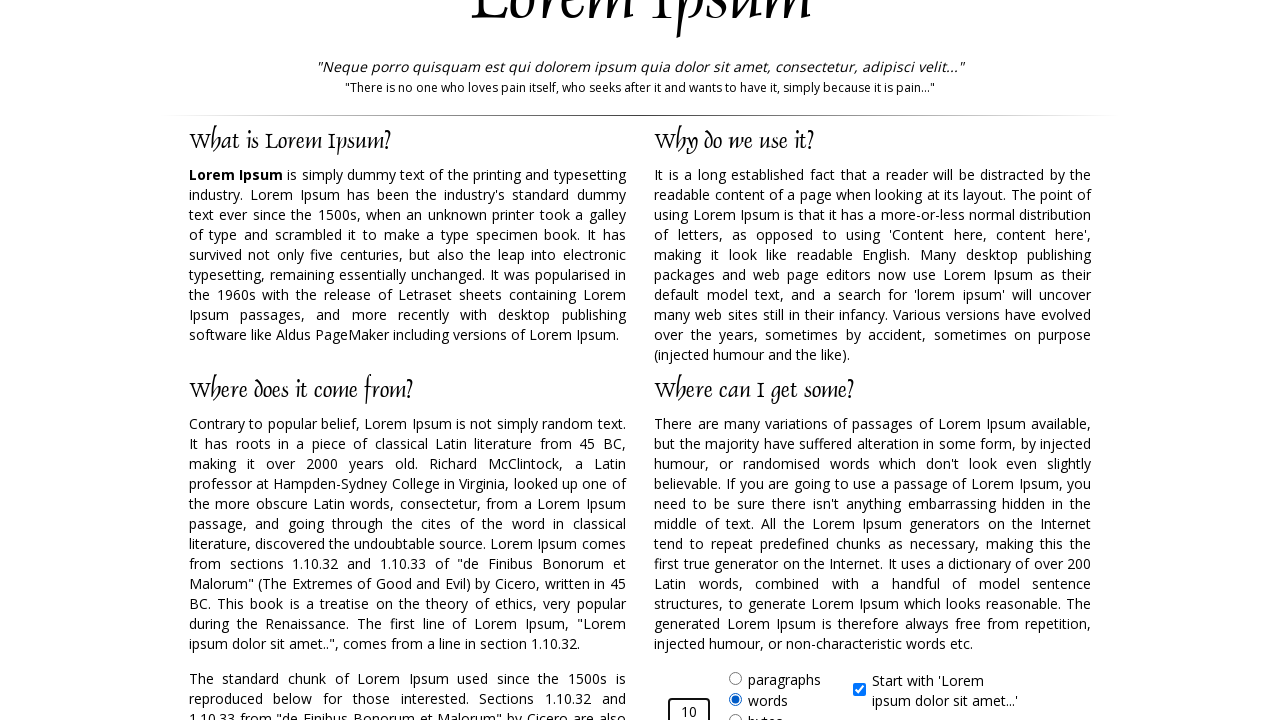

Clicked Generate Lorem Ipsum button at (958, 361) on input#generate
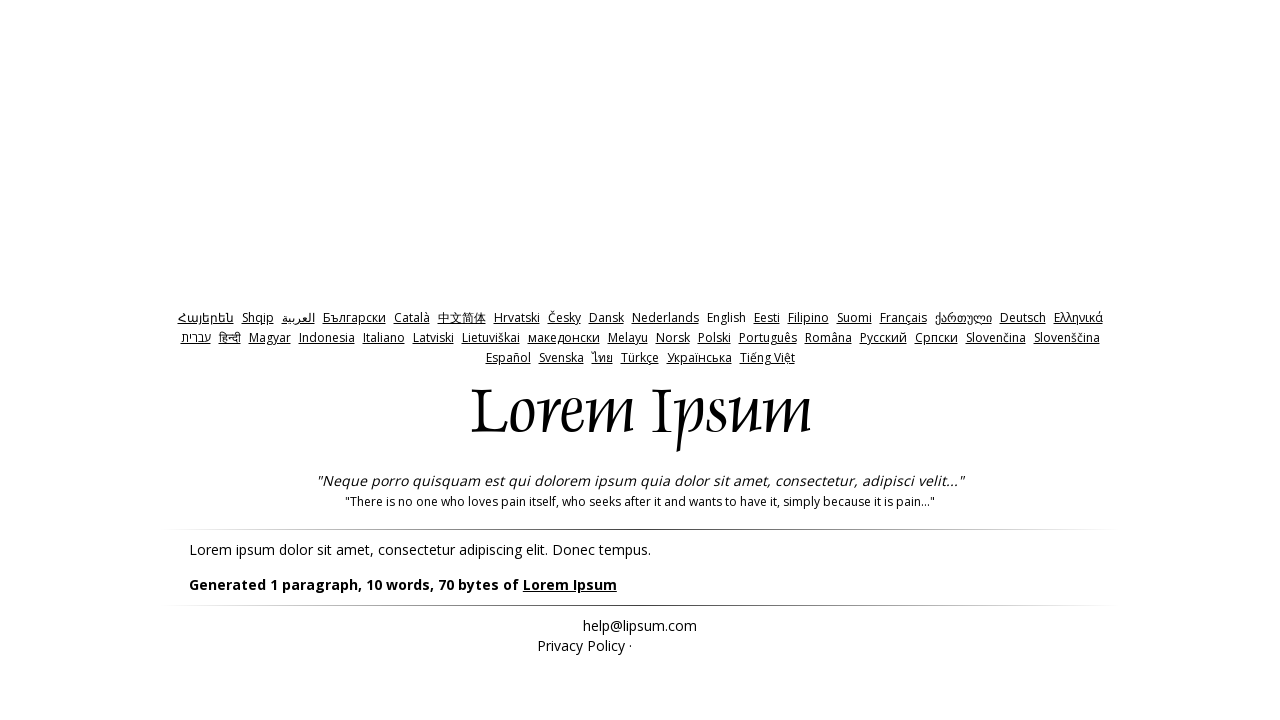

Generated Lorem Ipsum text appeared with 10 words
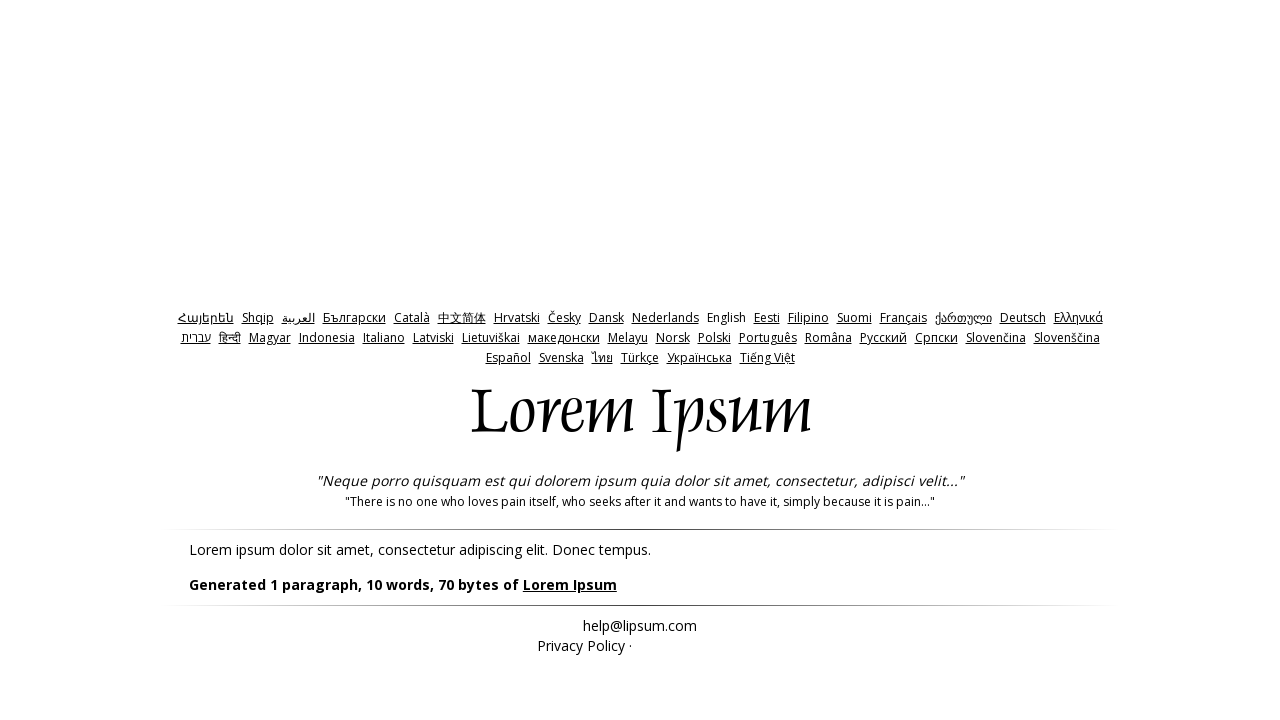

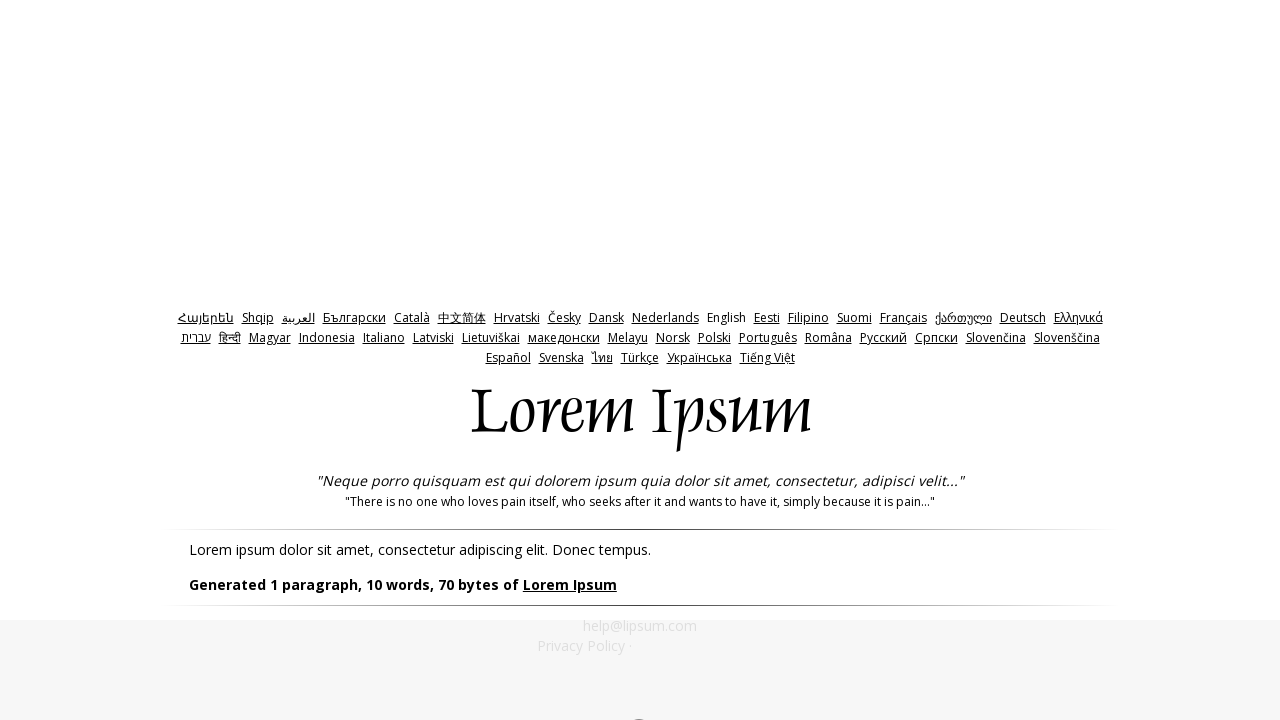